Tests that edits are canceled when pressing Escape key during edit mode.

Starting URL: https://demo.playwright.dev/todomvc

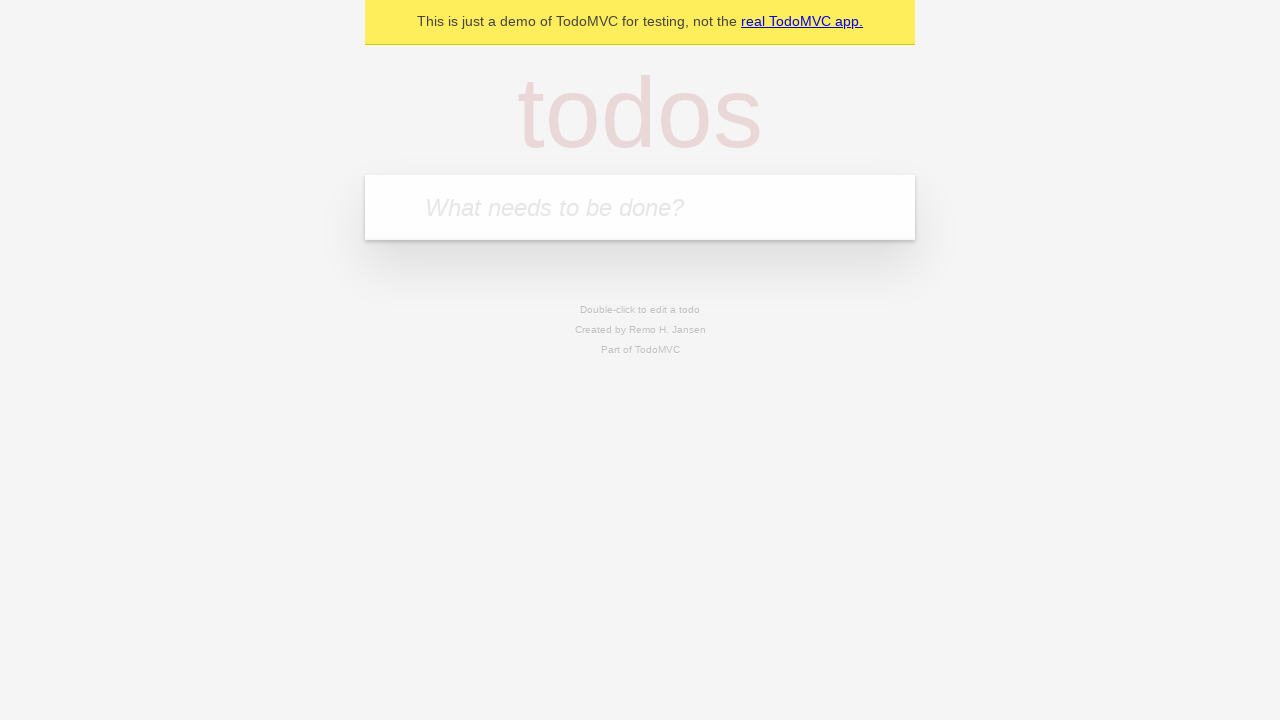

Filled input field with first todo 'buy some cheese' on internal:attr=[placeholder="What needs to be done?"i]
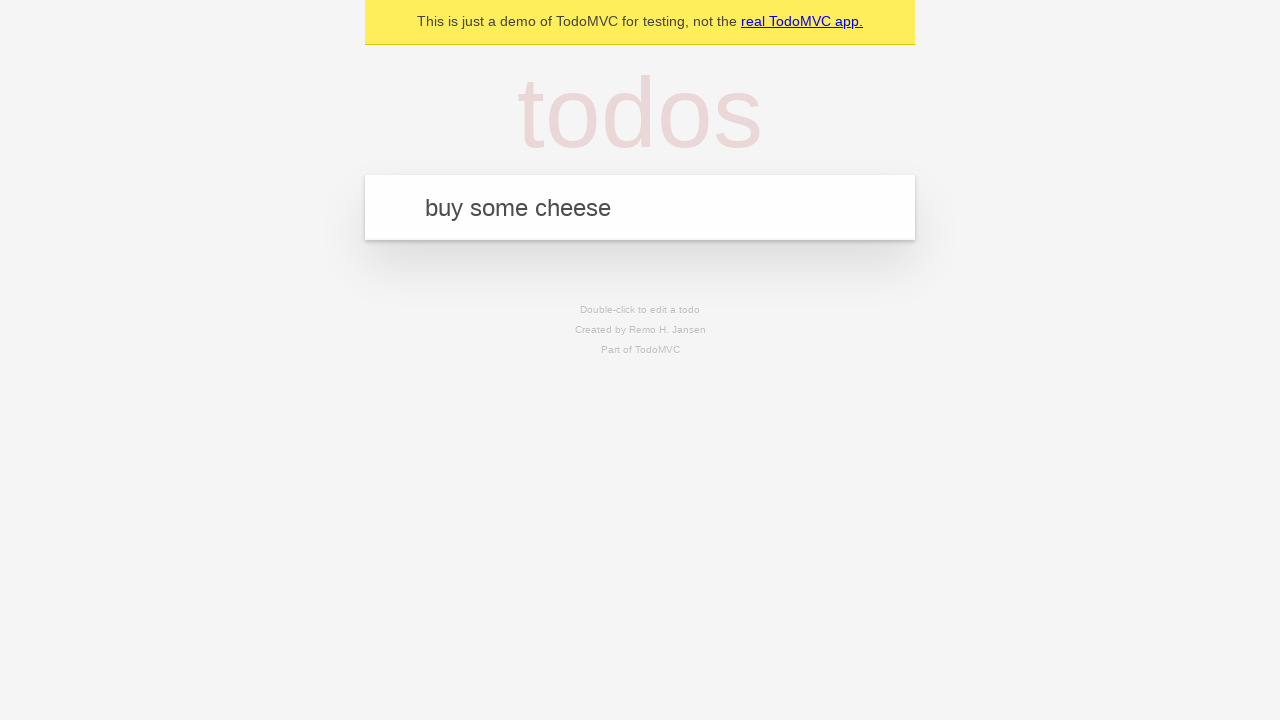

Pressed Enter to add first todo on internal:attr=[placeholder="What needs to be done?"i]
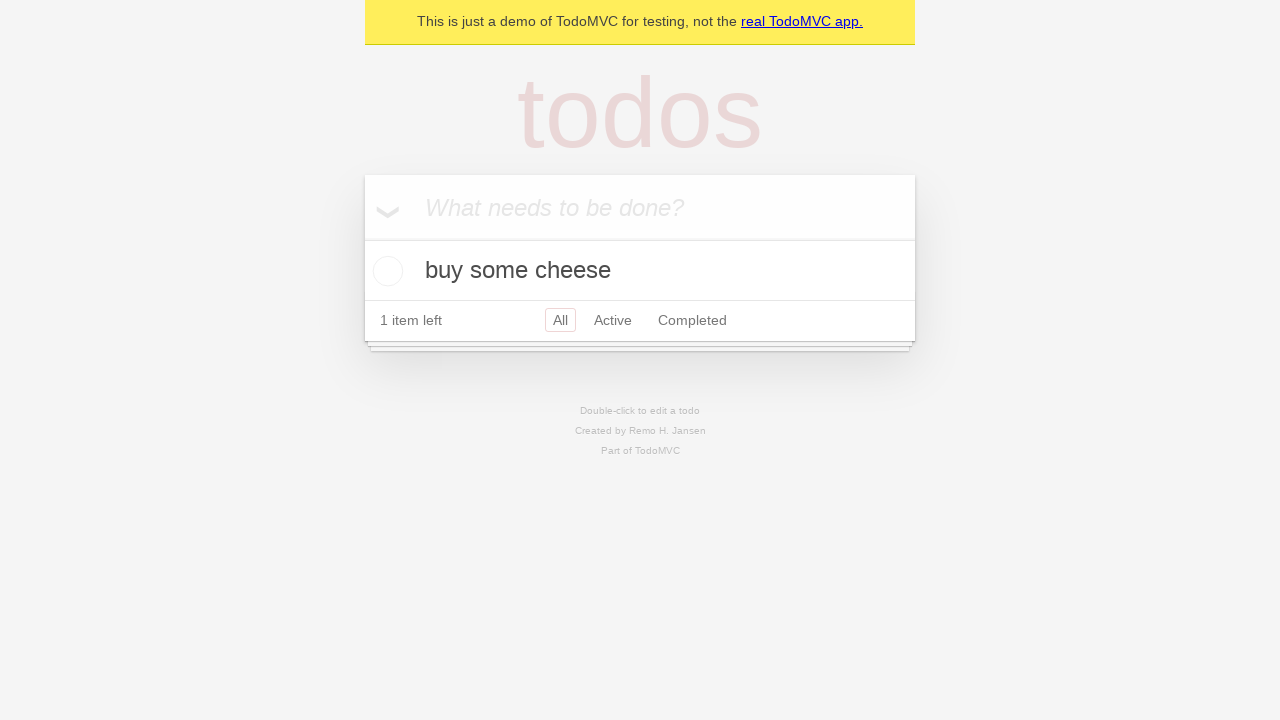

Filled input field with second todo 'feed the cat' on internal:attr=[placeholder="What needs to be done?"i]
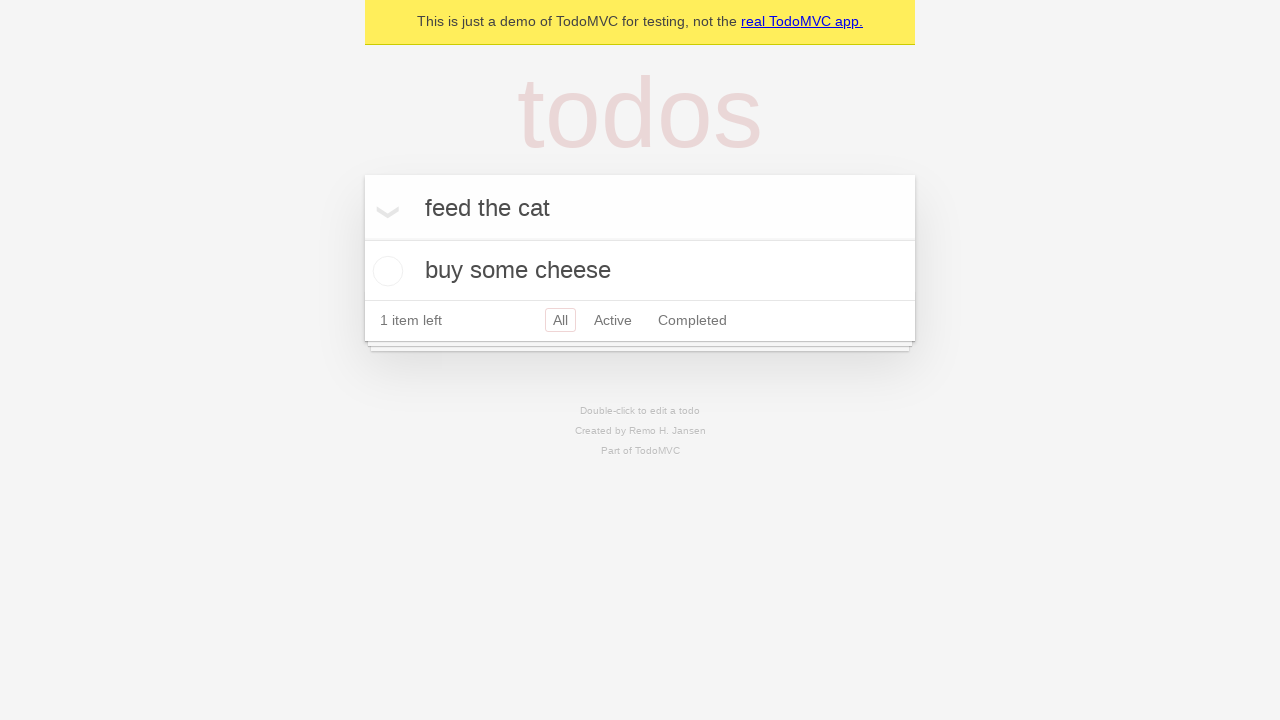

Pressed Enter to add second todo on internal:attr=[placeholder="What needs to be done?"i]
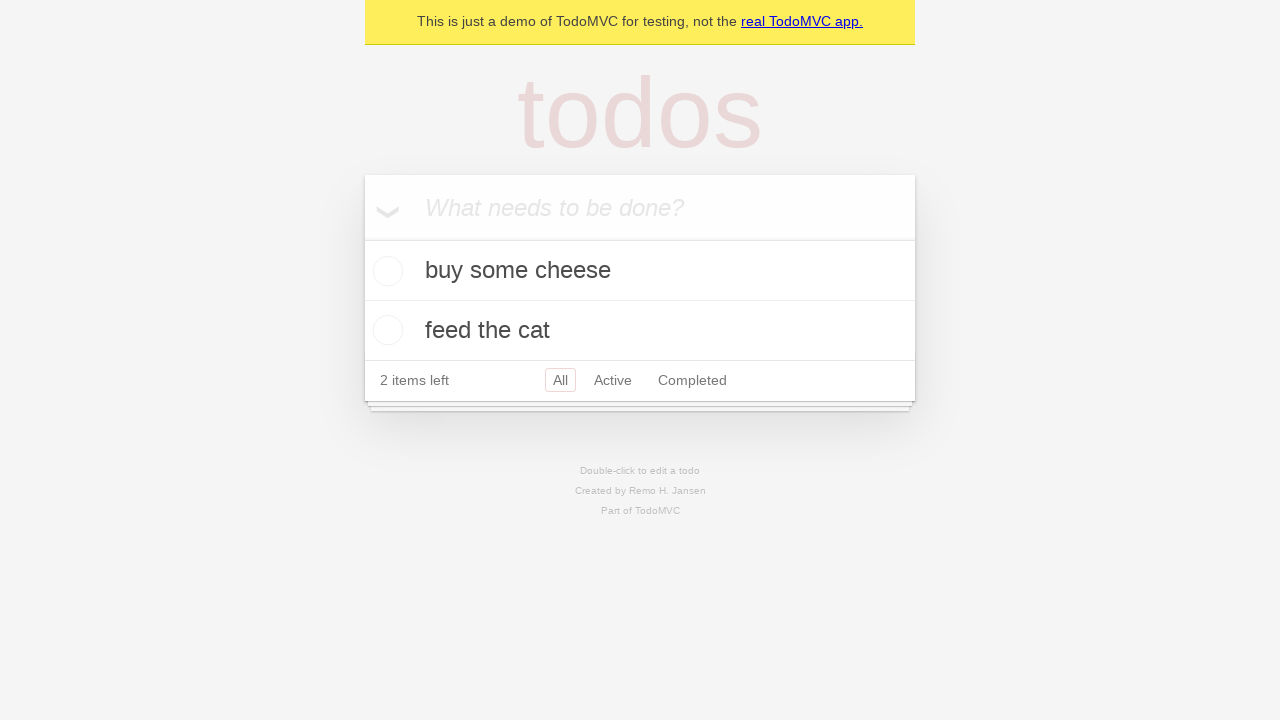

Filled input field with third todo 'book a doctors appointment' on internal:attr=[placeholder="What needs to be done?"i]
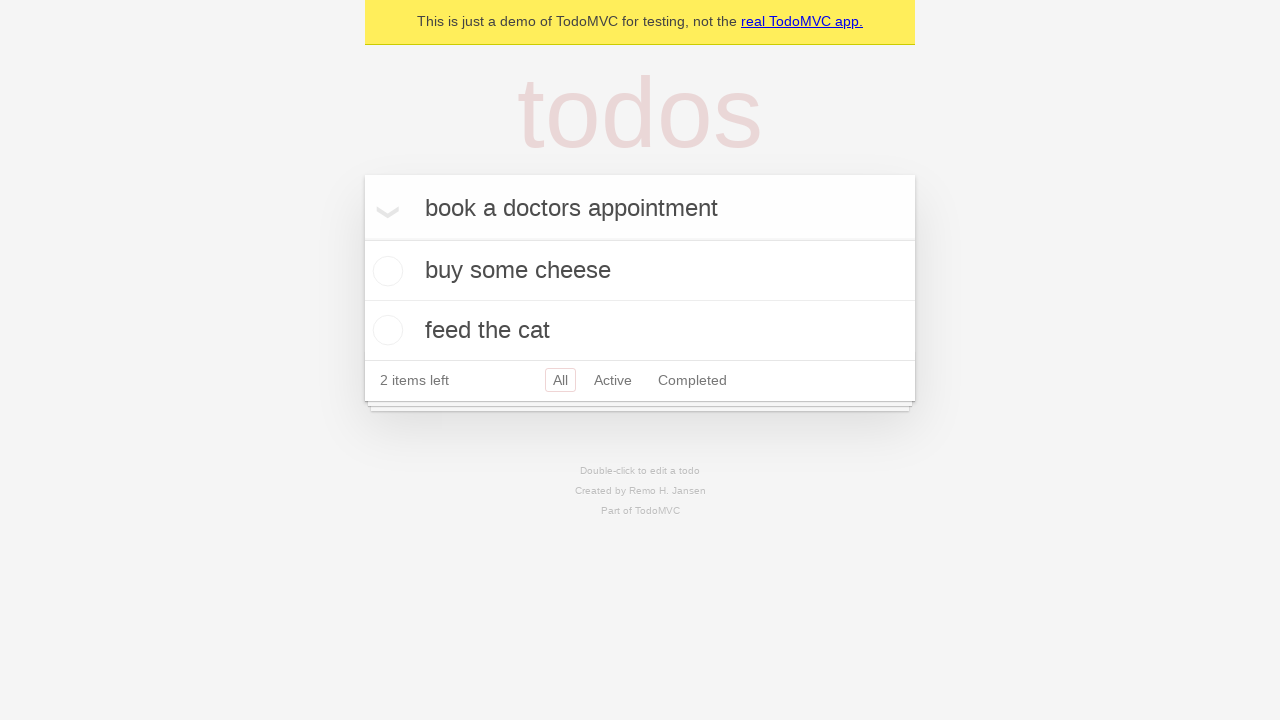

Pressed Enter to add third todo on internal:attr=[placeholder="What needs to be done?"i]
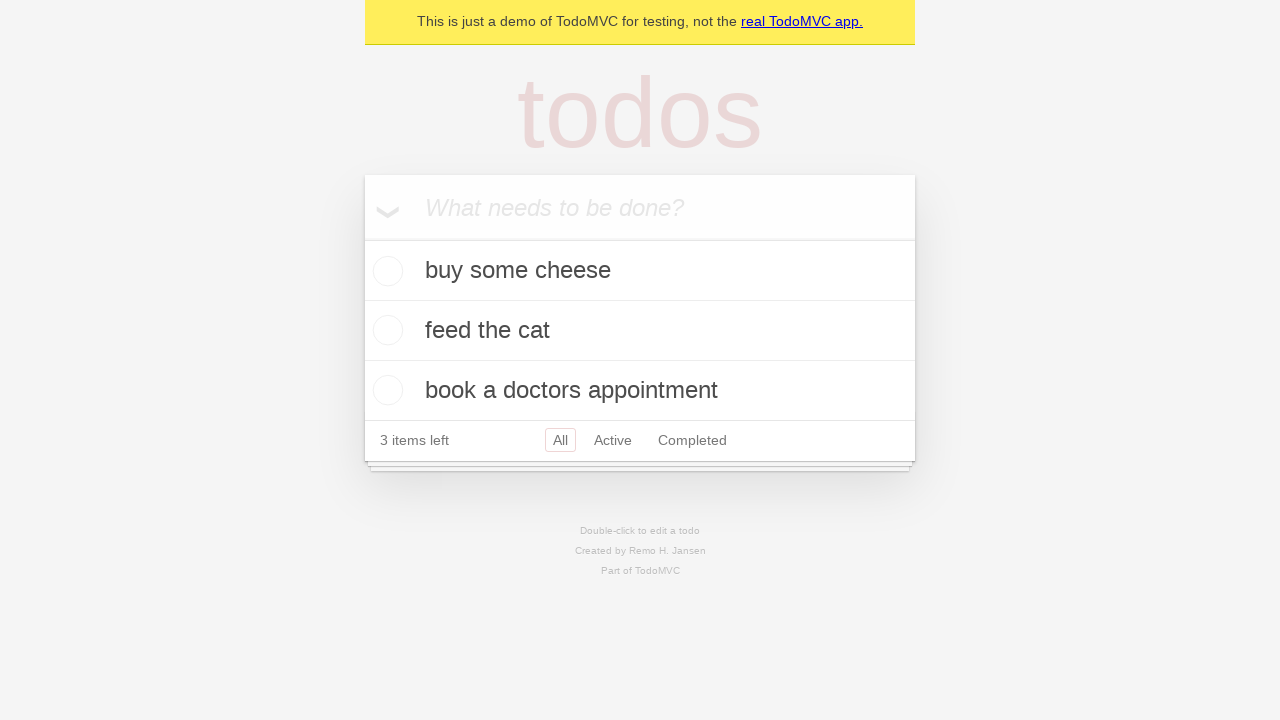

Double-clicked second todo to enter edit mode at (640, 331) on internal:testid=[data-testid="todo-item"s] >> nth=1
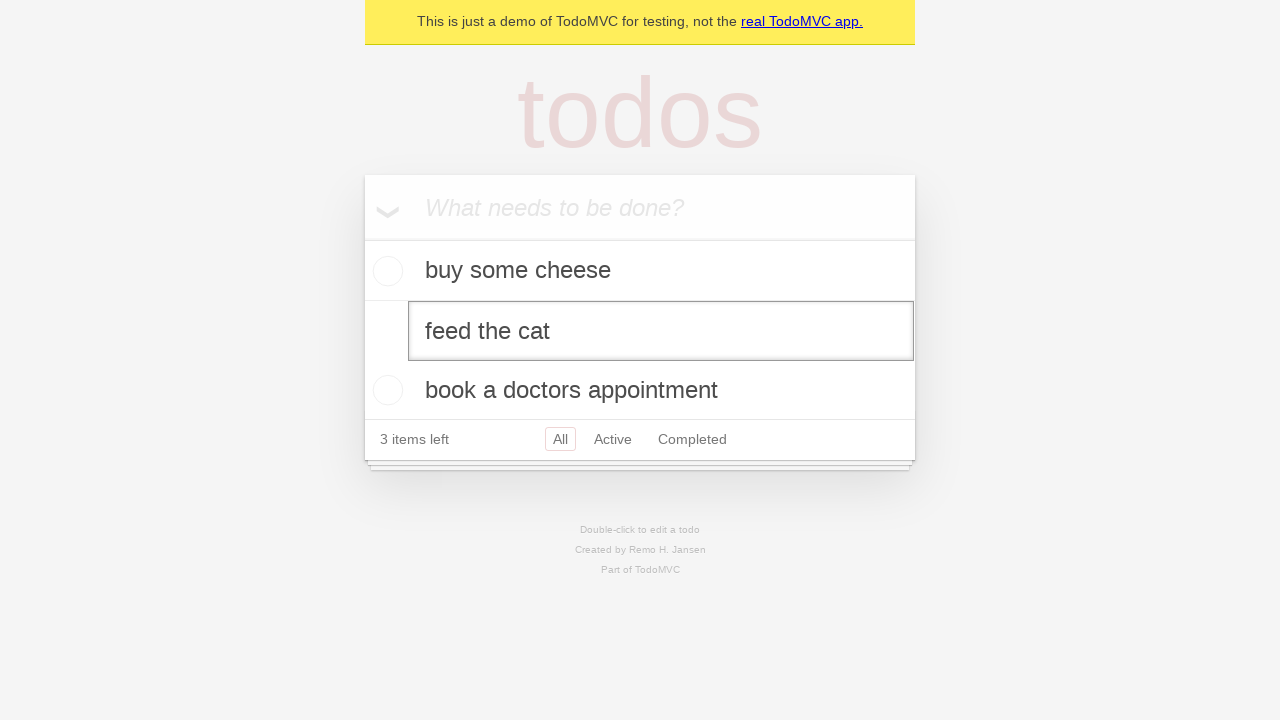

Filled edit field with new value 'buy some sausages' on internal:testid=[data-testid="todo-item"s] >> nth=1 >> internal:role=textbox[nam
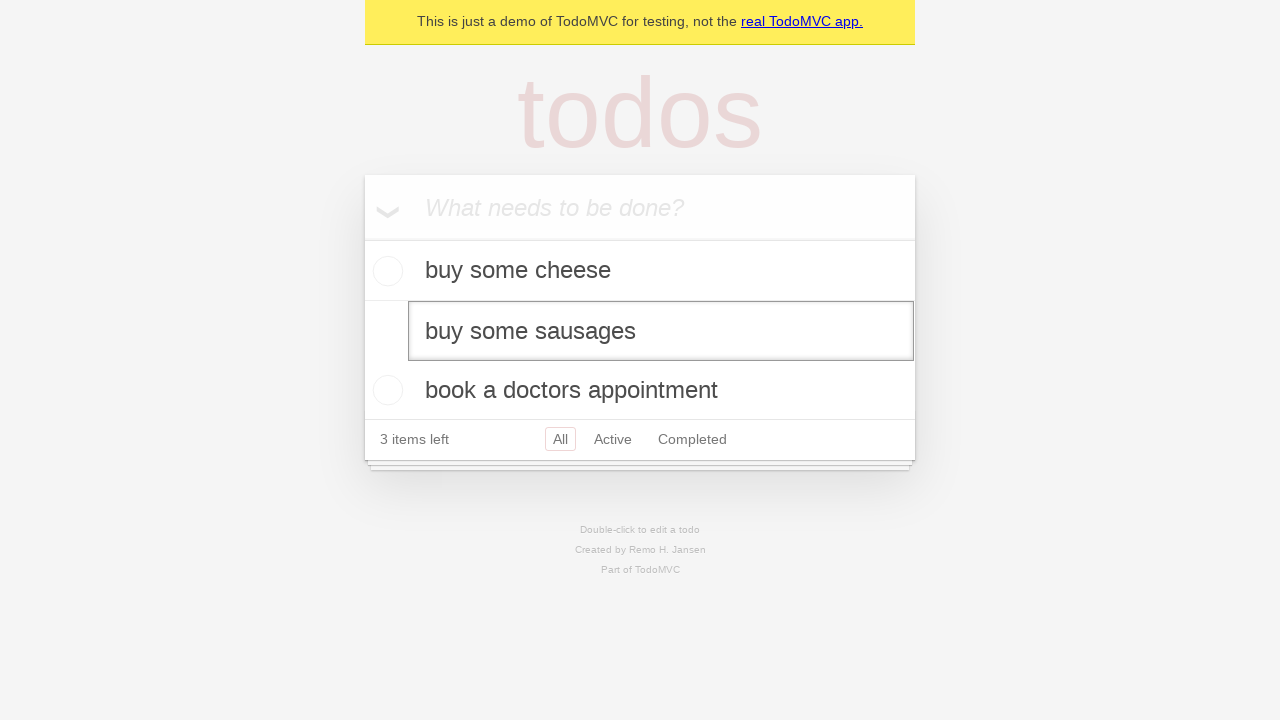

Pressed Escape key to cancel edit on internal:testid=[data-testid="todo-item"s] >> nth=1 >> internal:role=textbox[nam
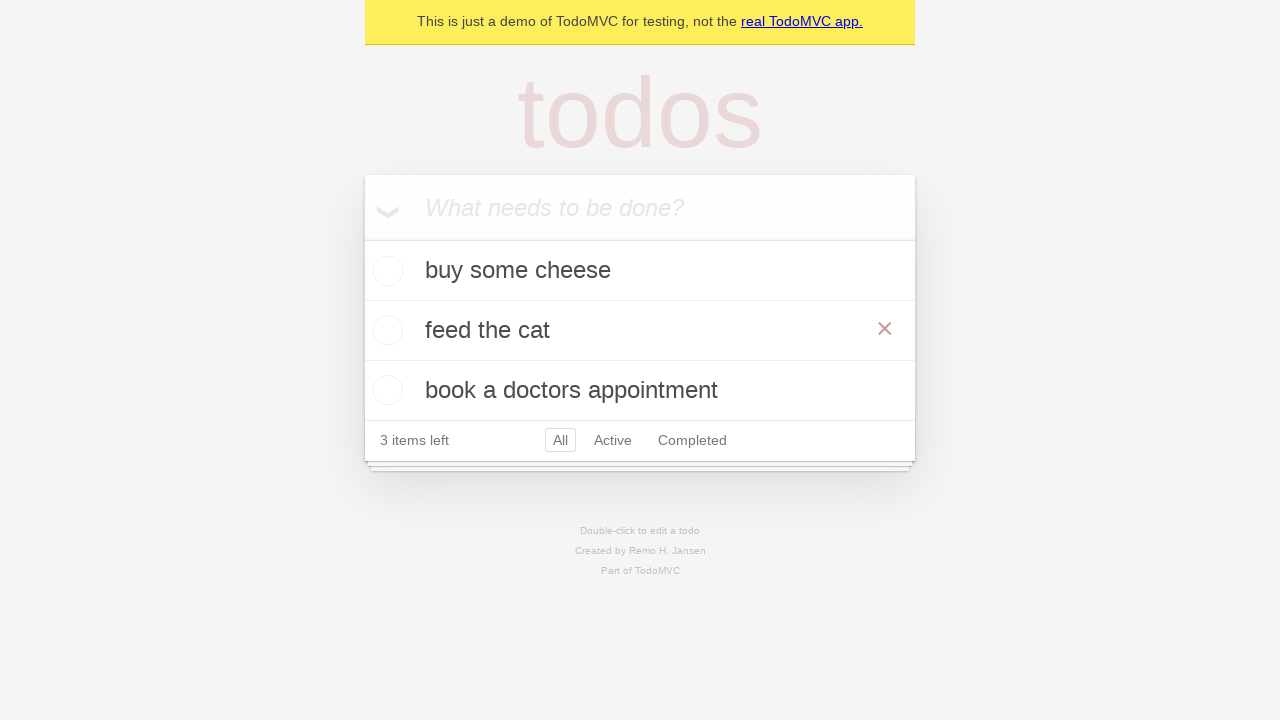

Waited for todo title to reappear, confirming edit was canceled
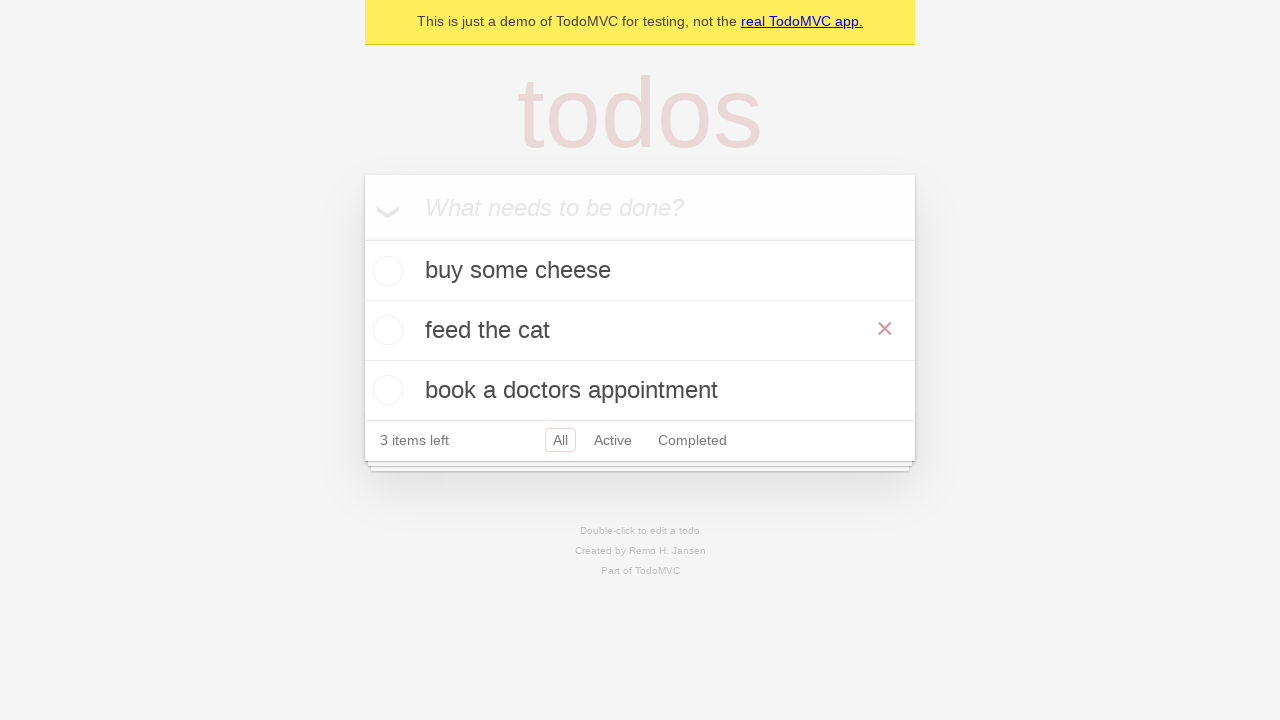

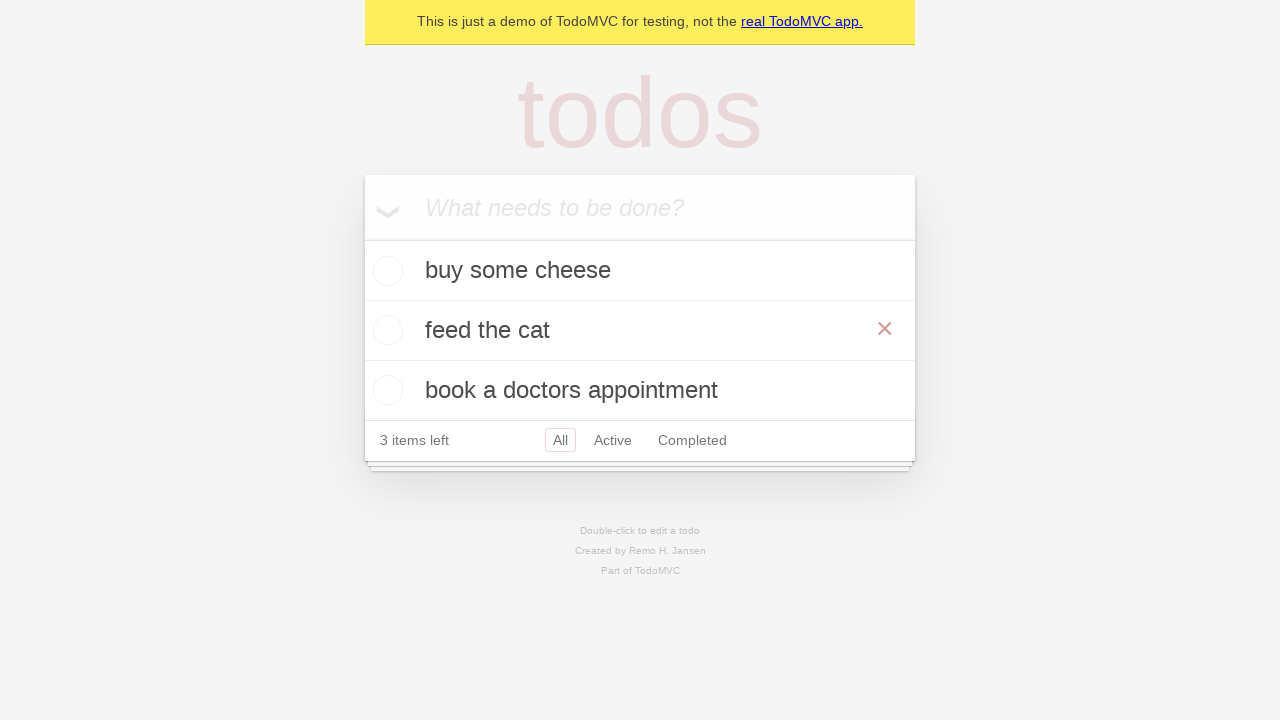